Tests JavaScript alert handling by clicking three different alert buttons (JS Alert, JS Confirm, JS Prompt), interacting with each alert type by accepting, dismissing, or entering text, and verifying the result.

Starting URL: https://the-internet.herokuapp.com/javascript_alerts

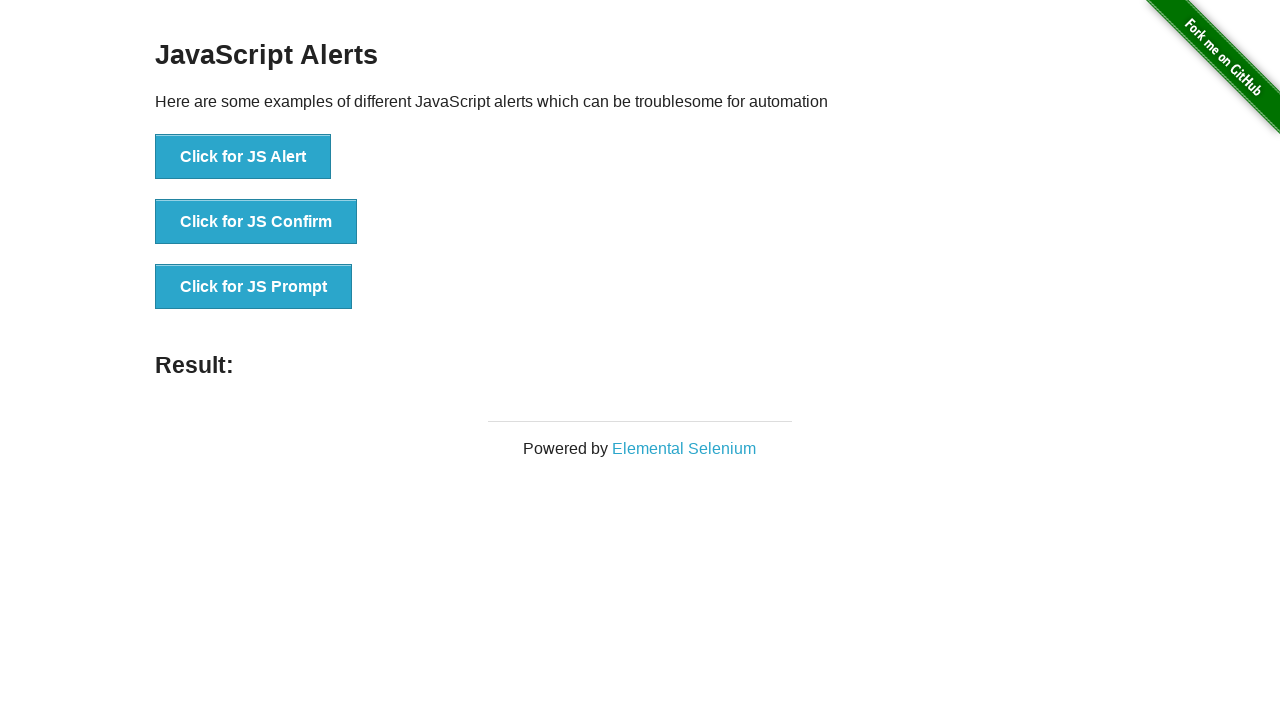

Clicked 'Click for JS Alert' button at (243, 157) on xpath=//button[text()='Click for JS Alert']
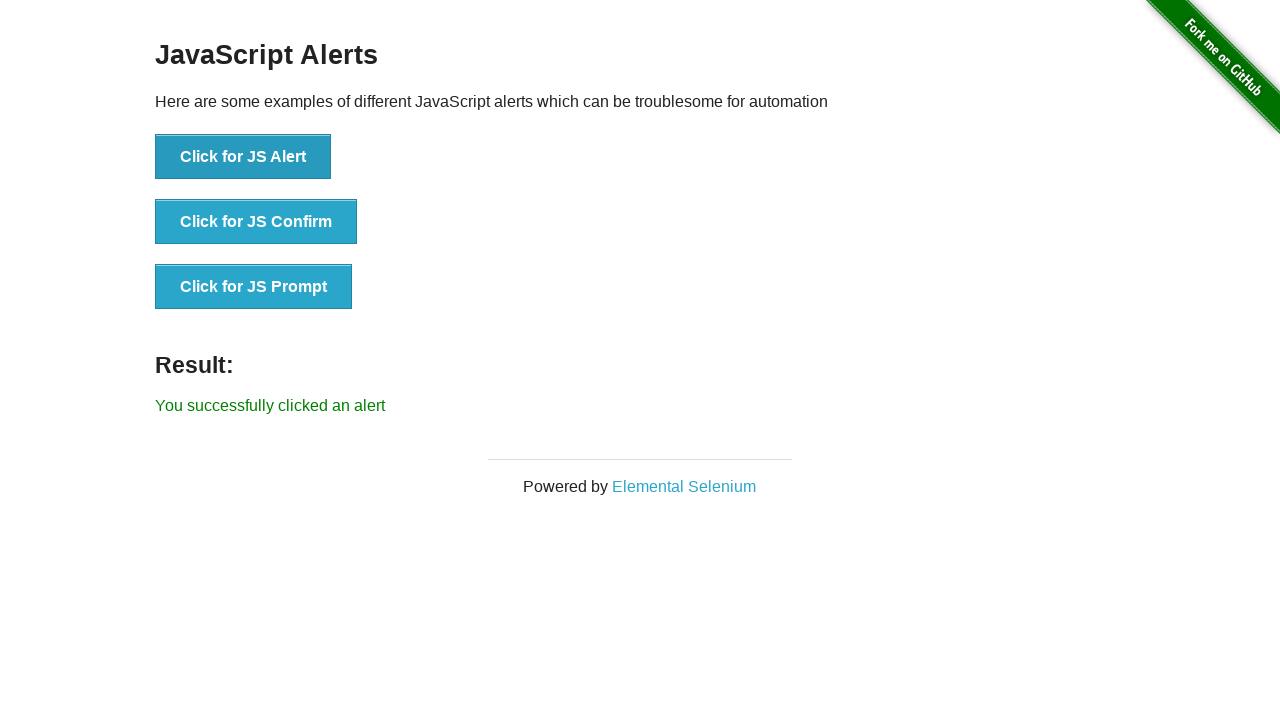

Set up dialog handler to accept alerts
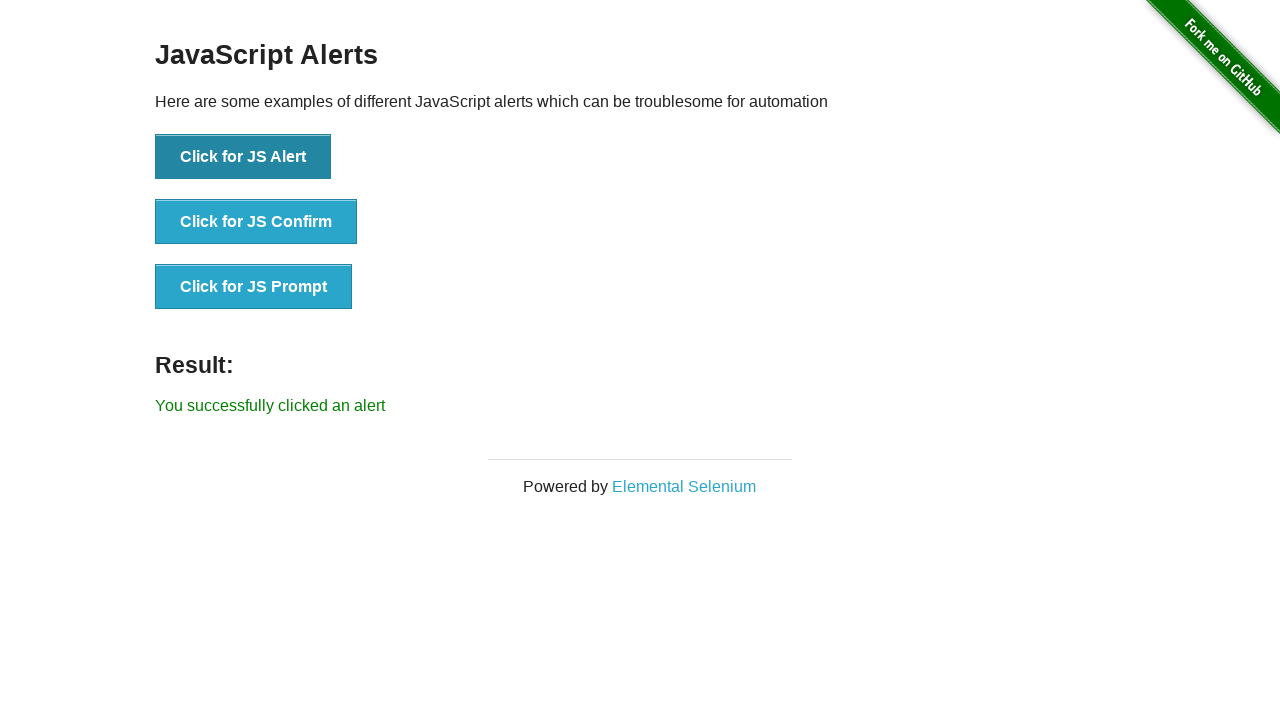

Waited for JS Alert to be handled
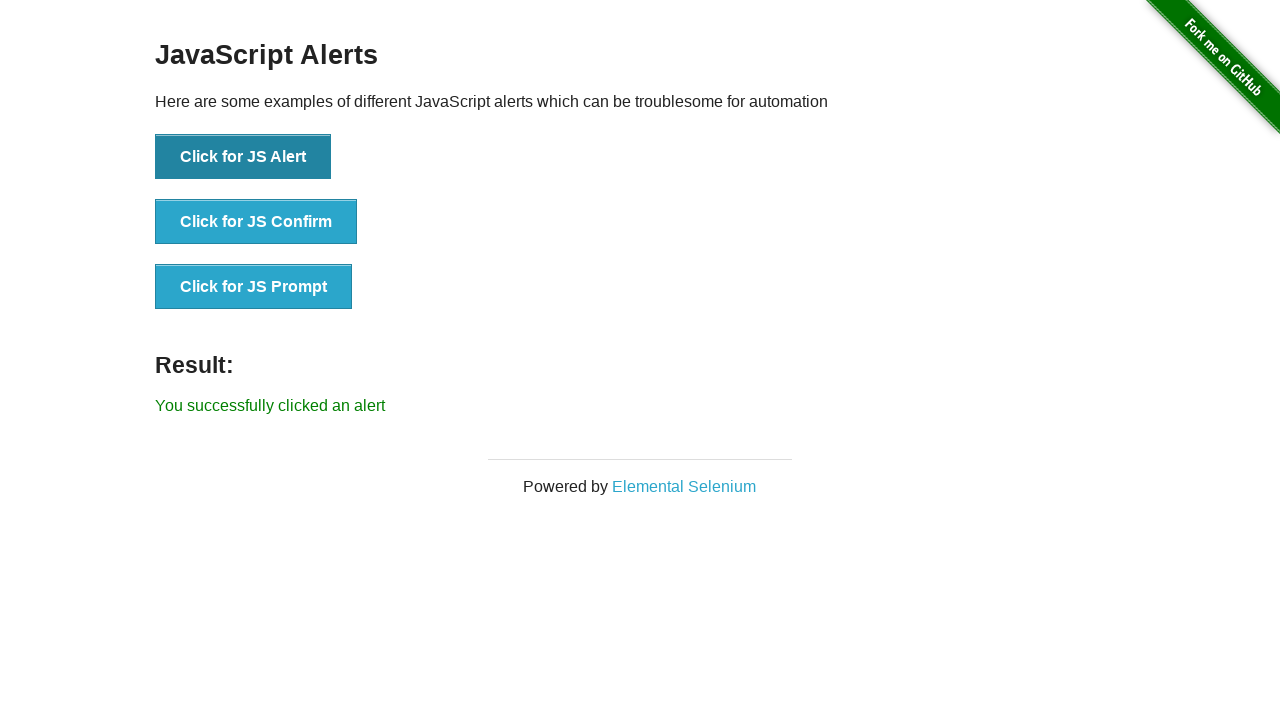

Set up dialog handler to dismiss JS Confirm
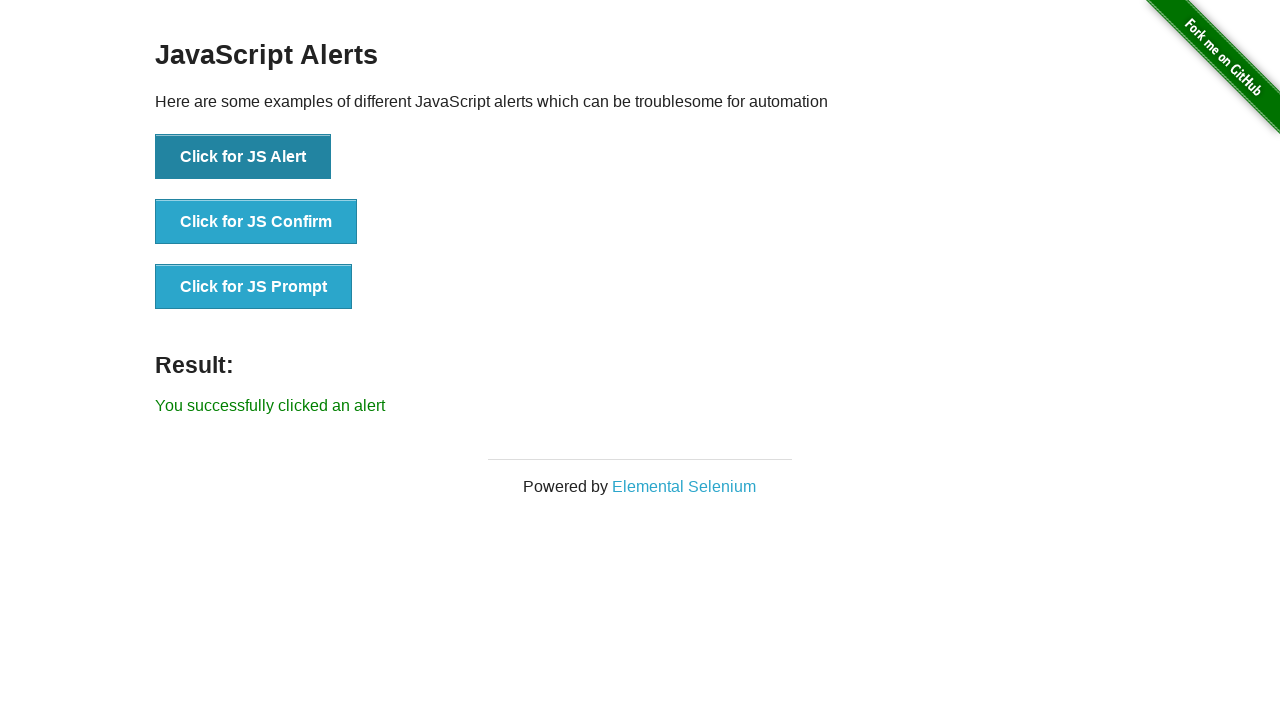

Clicked 'Click for JS Confirm' button at (256, 222) on xpath=//button[text()='Click for JS Confirm']
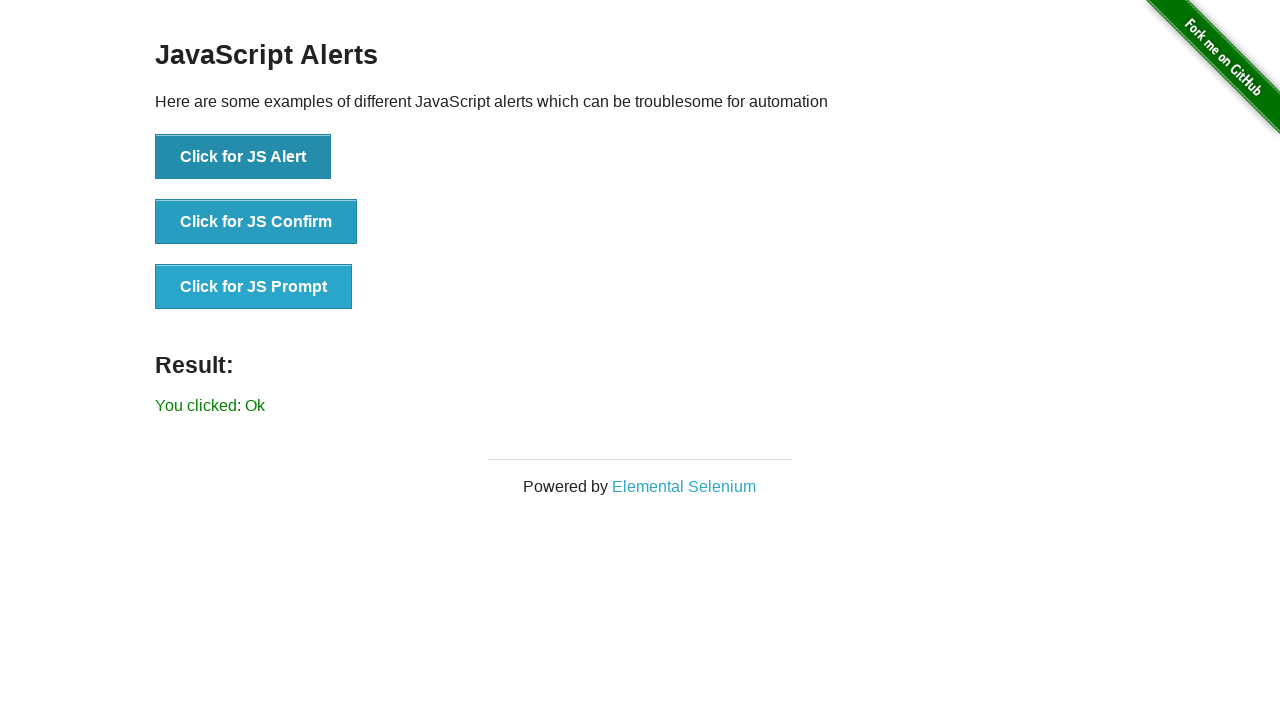

Waited for JS Confirm to be dismissed
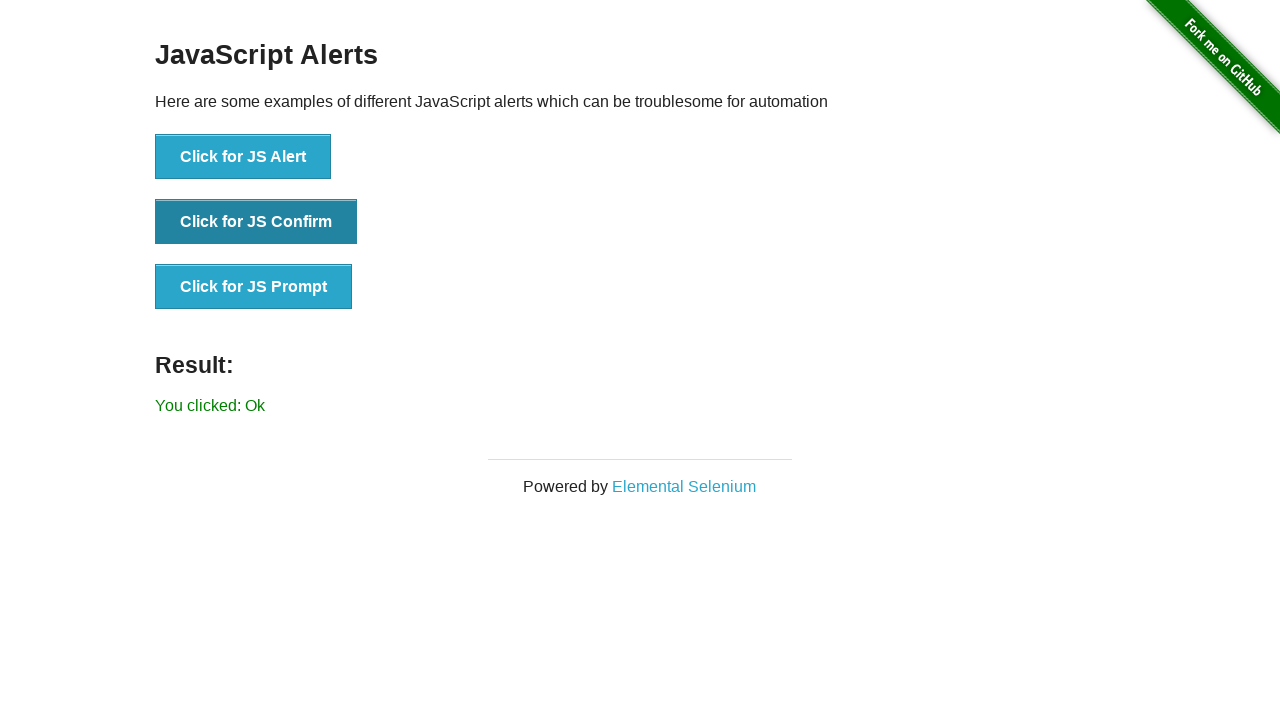

Set up dialog handler to accept JS Prompt with text 'Hello'
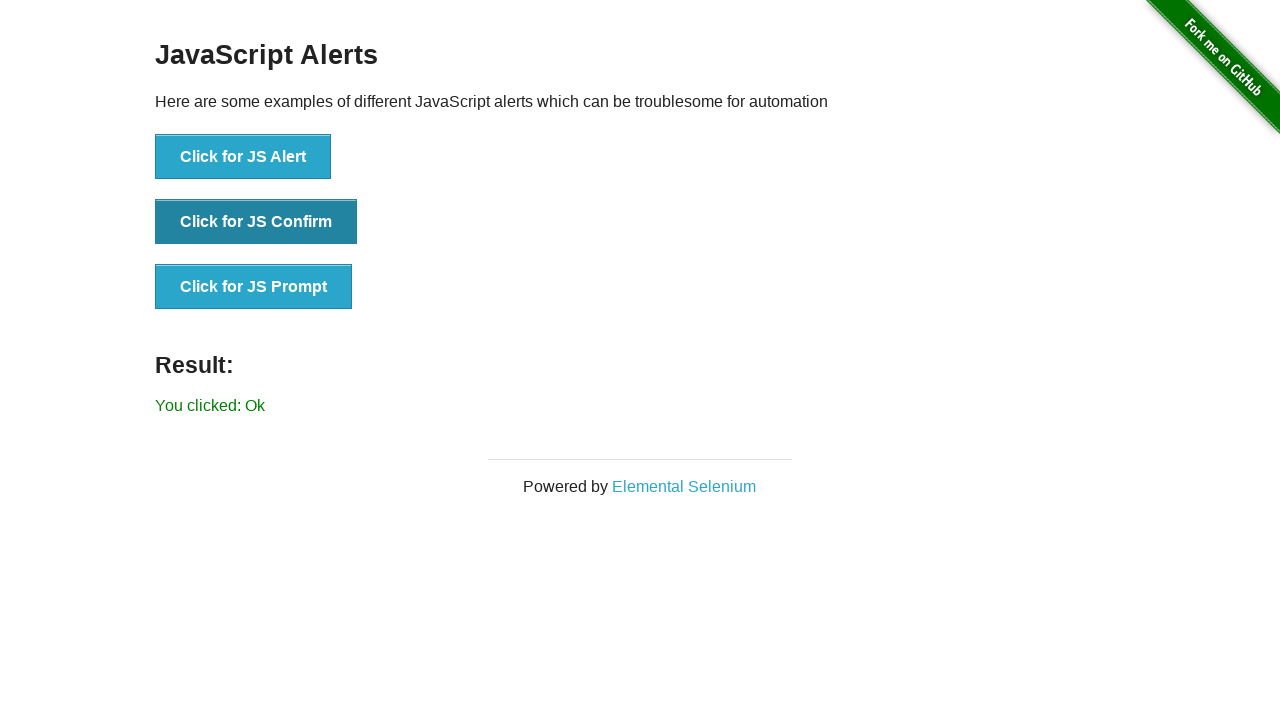

Clicked 'Click for JS Prompt' button at (254, 287) on xpath=//button[text()='Click for JS Prompt']
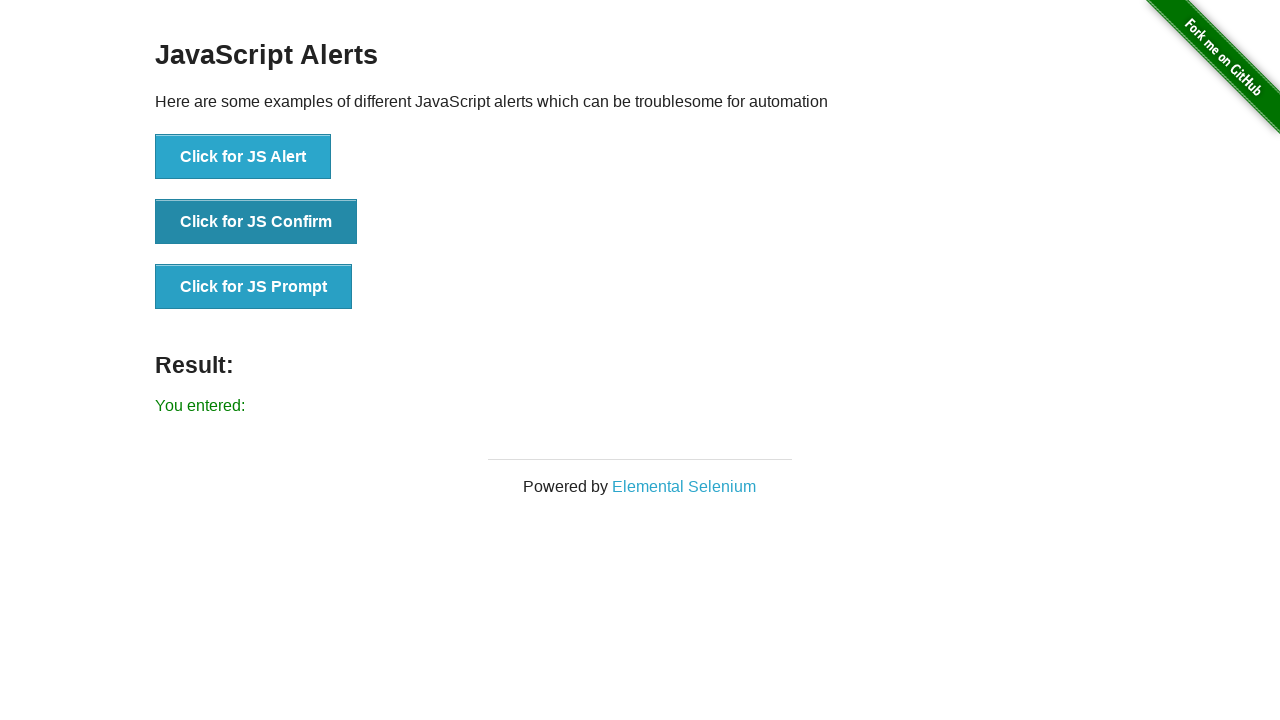

Waited for JS Prompt to be handled with entered text
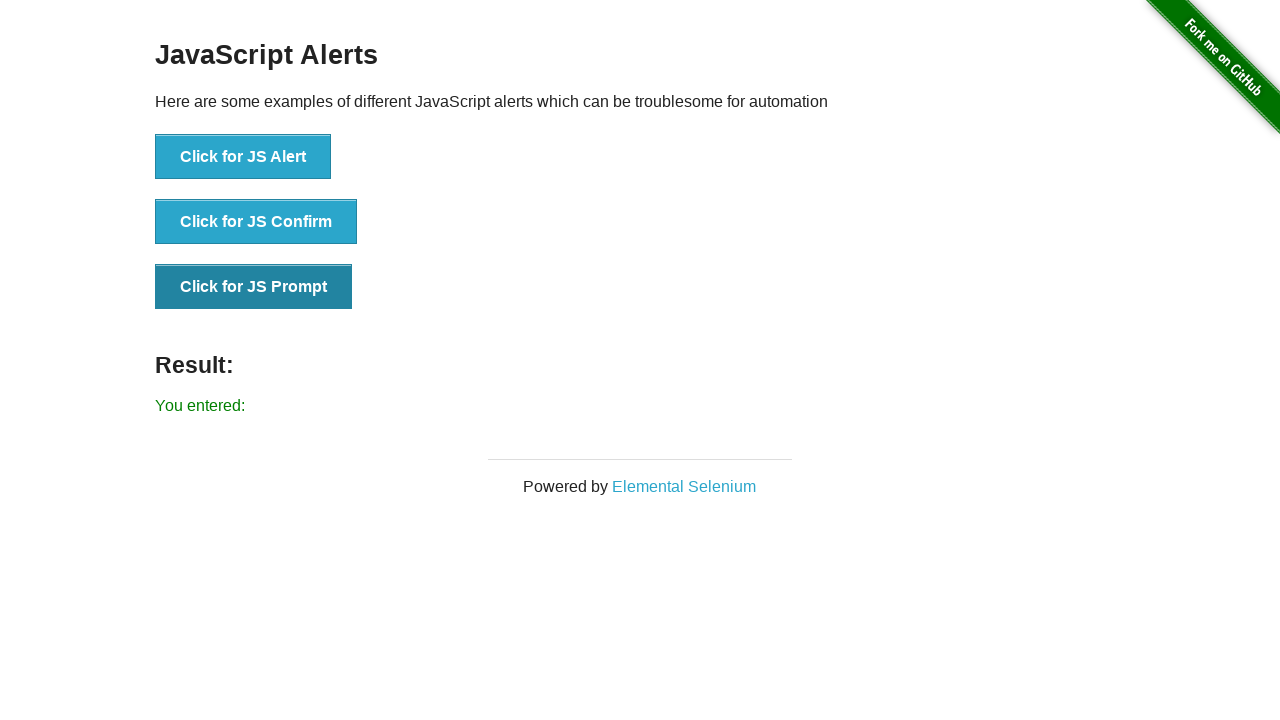

Verified result element is present after all alert interactions
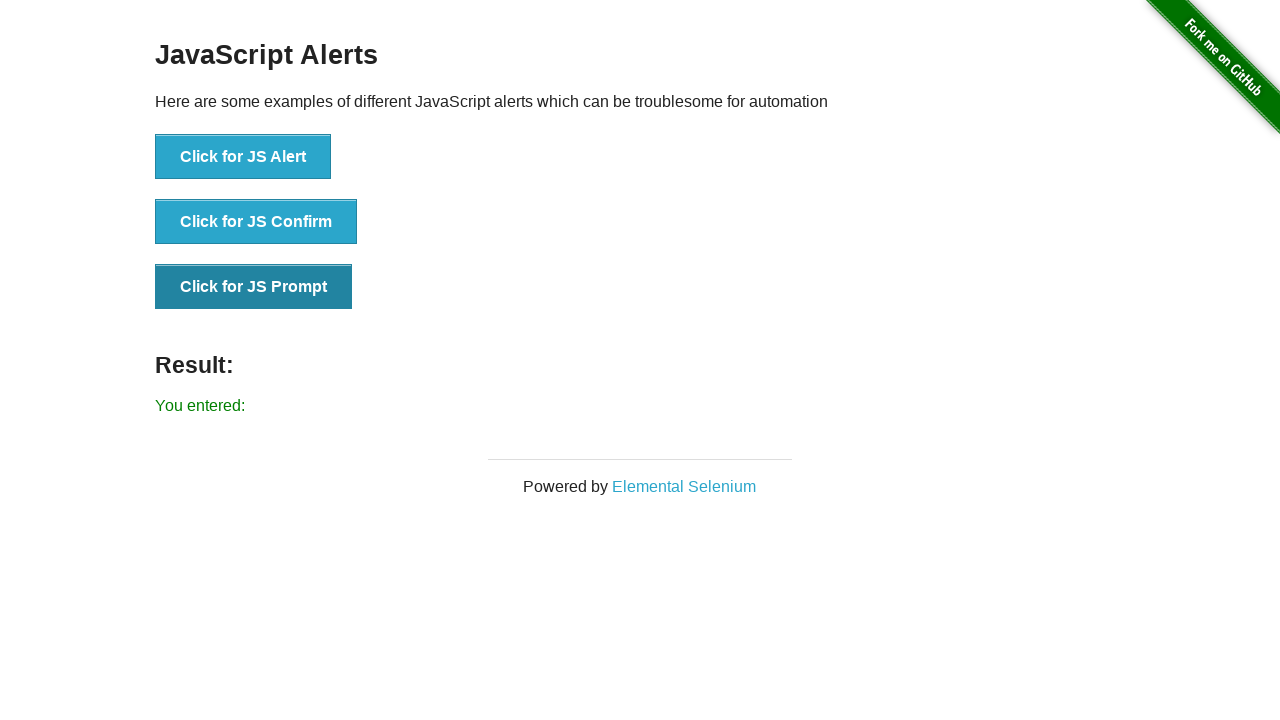

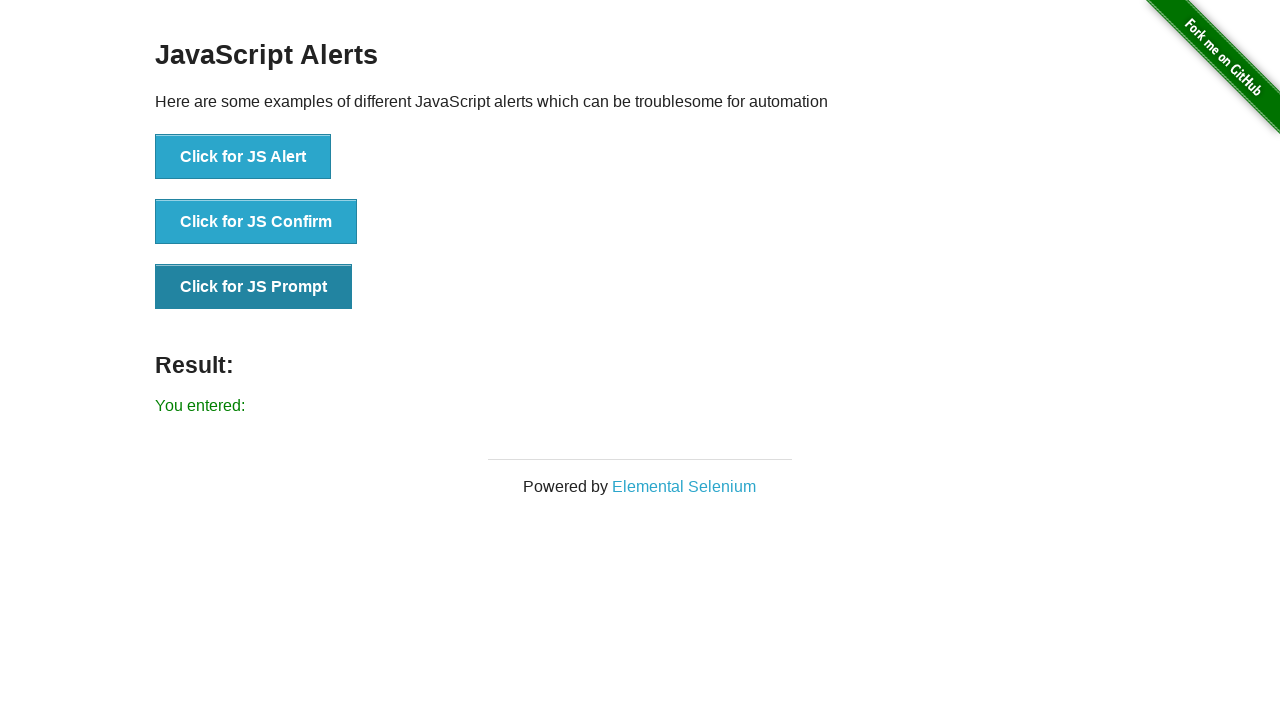